Tests navigation through nested frames and iframes by clicking on Frames links, switching between multiple nested frames (left, middle, right, bottom), reading content from each frame, and then testing an iFrame element.

Starting URL: https://the-internet.herokuapp.com/

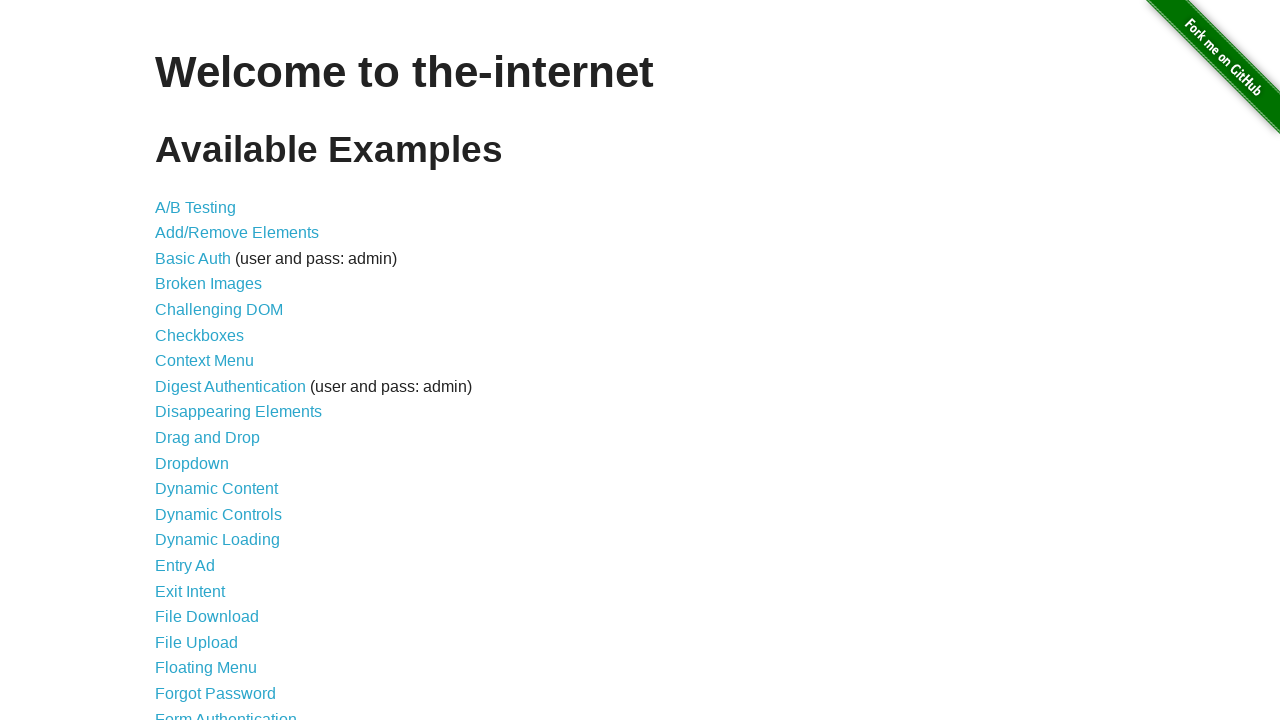

Clicked on 'Frames' link at (182, 361) on text=Frames
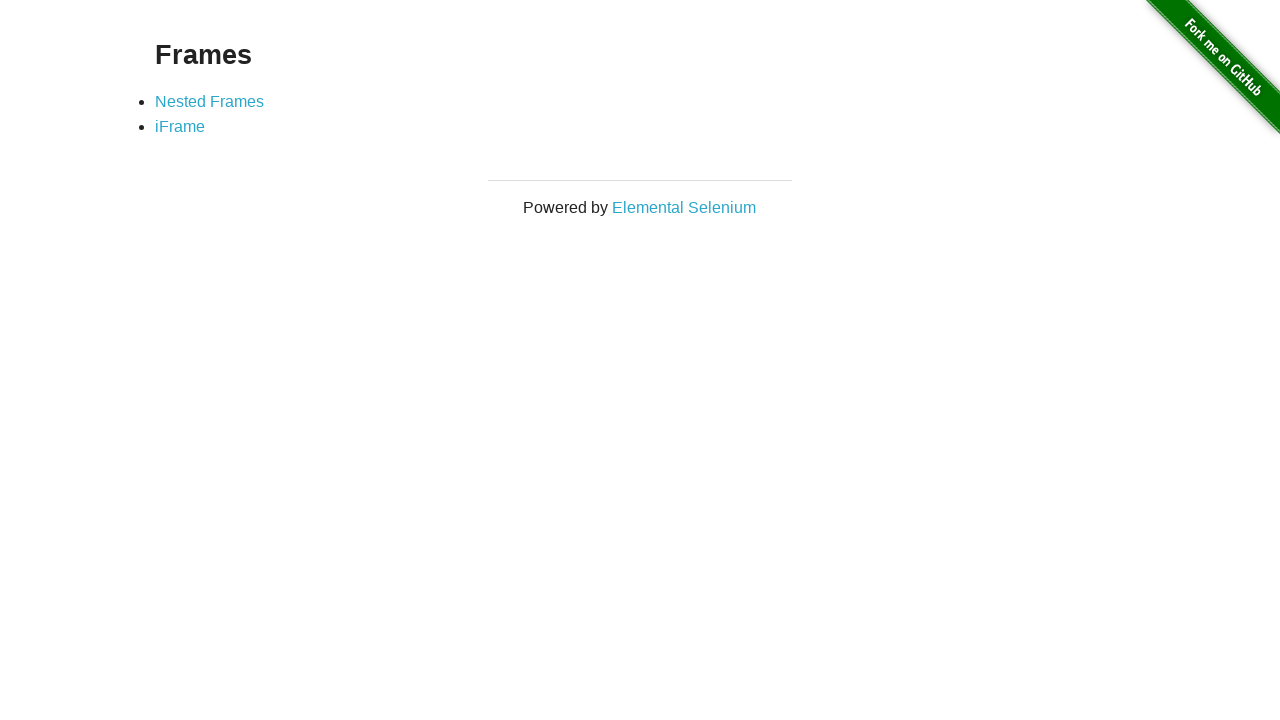

Clicked on 'Nested Frames' link at (210, 101) on text=Nested Frames
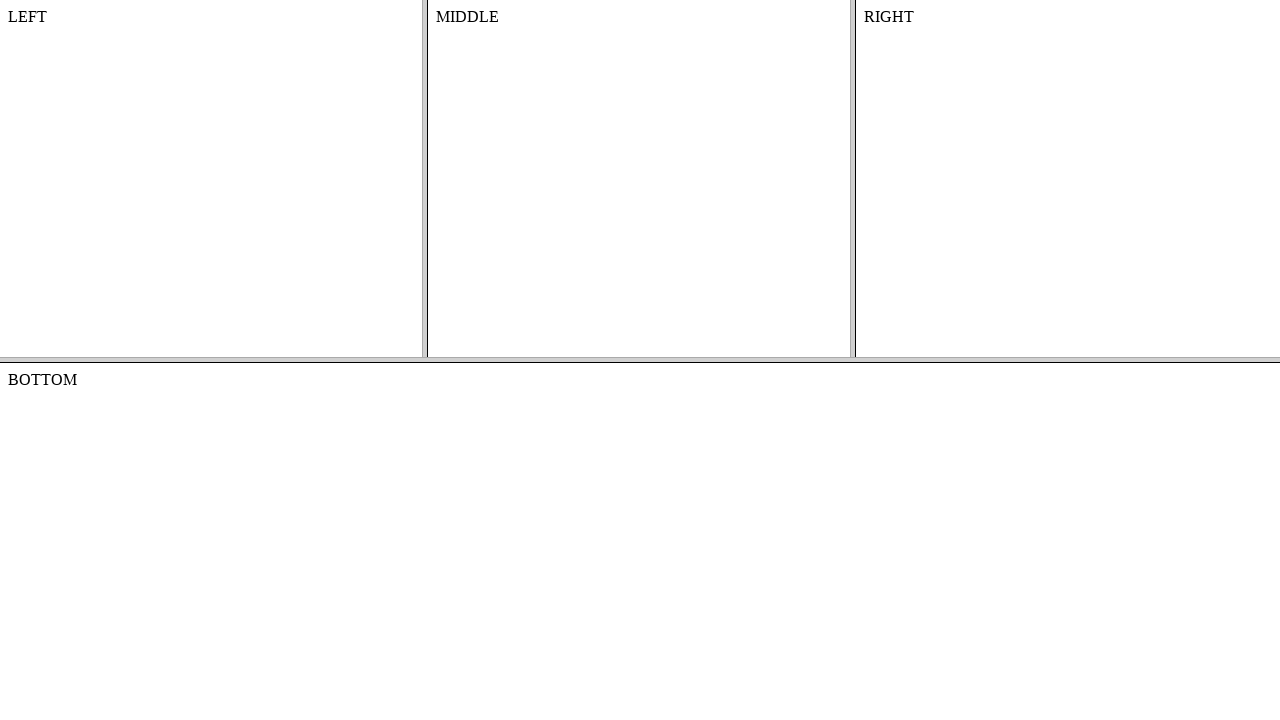

Counted 2 frames on page
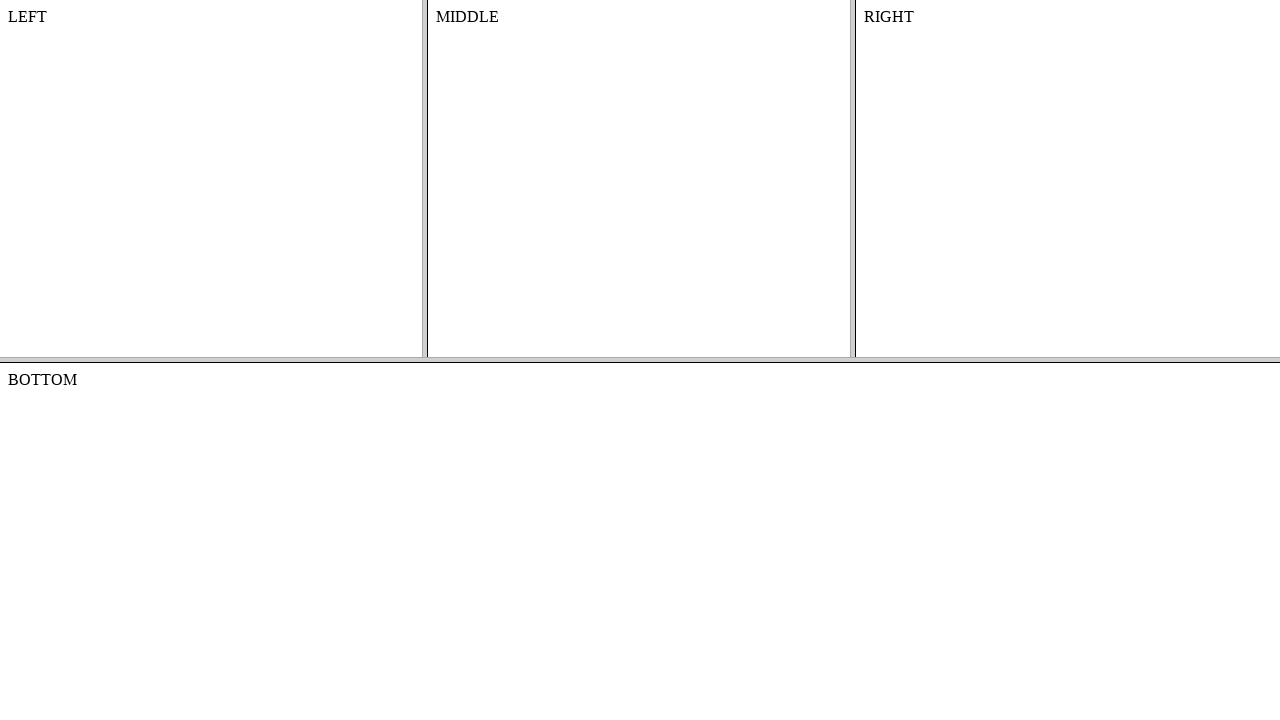

Located top frame
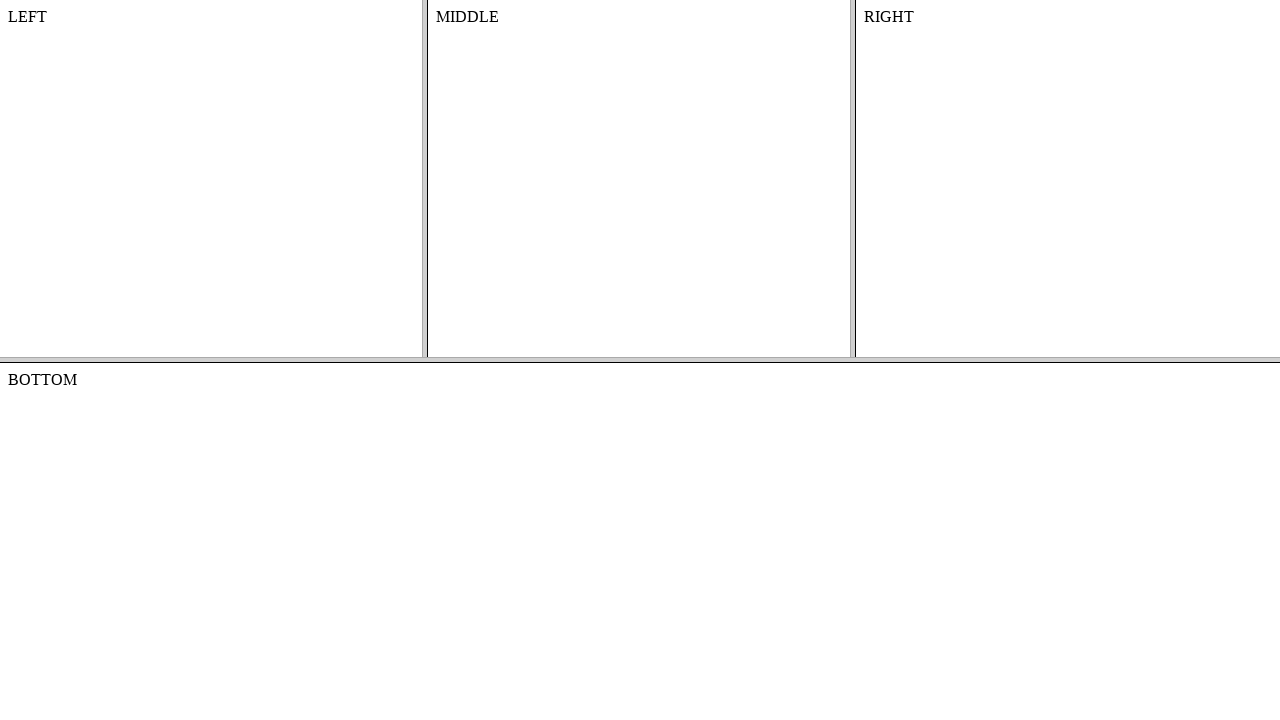

Located left nested frame
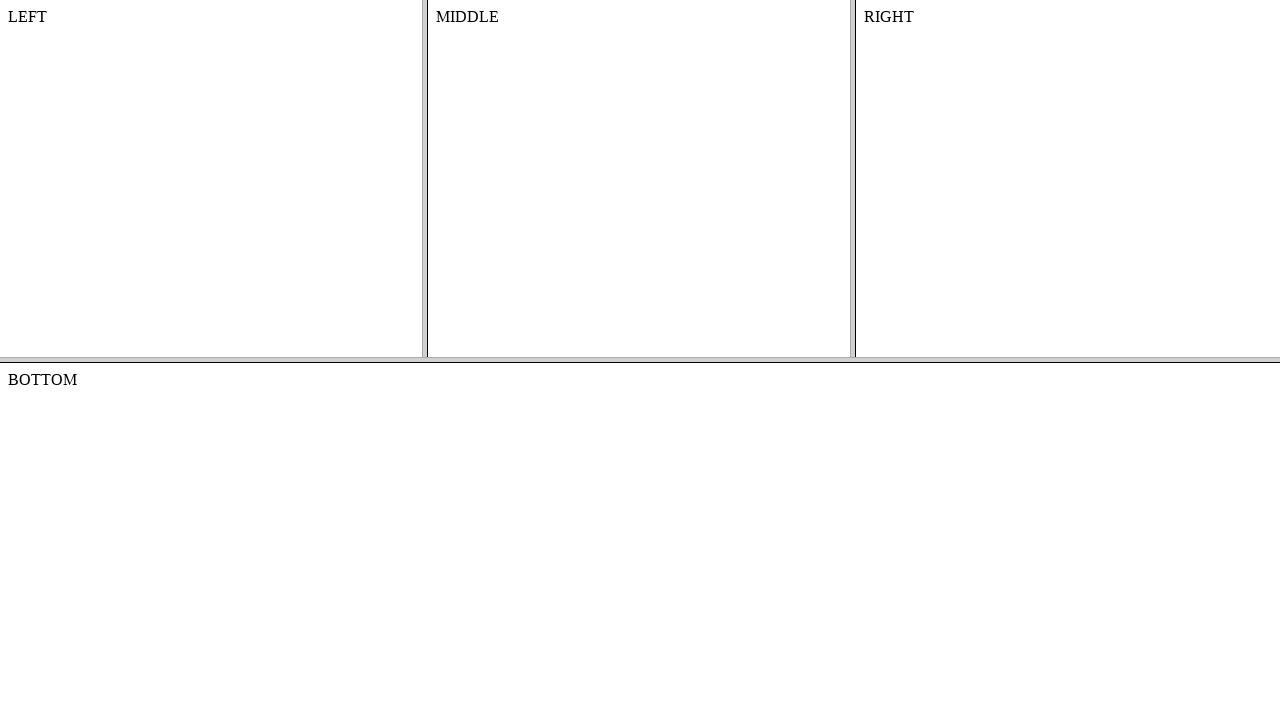

Read text from left frame: '
    LEFT
    

'
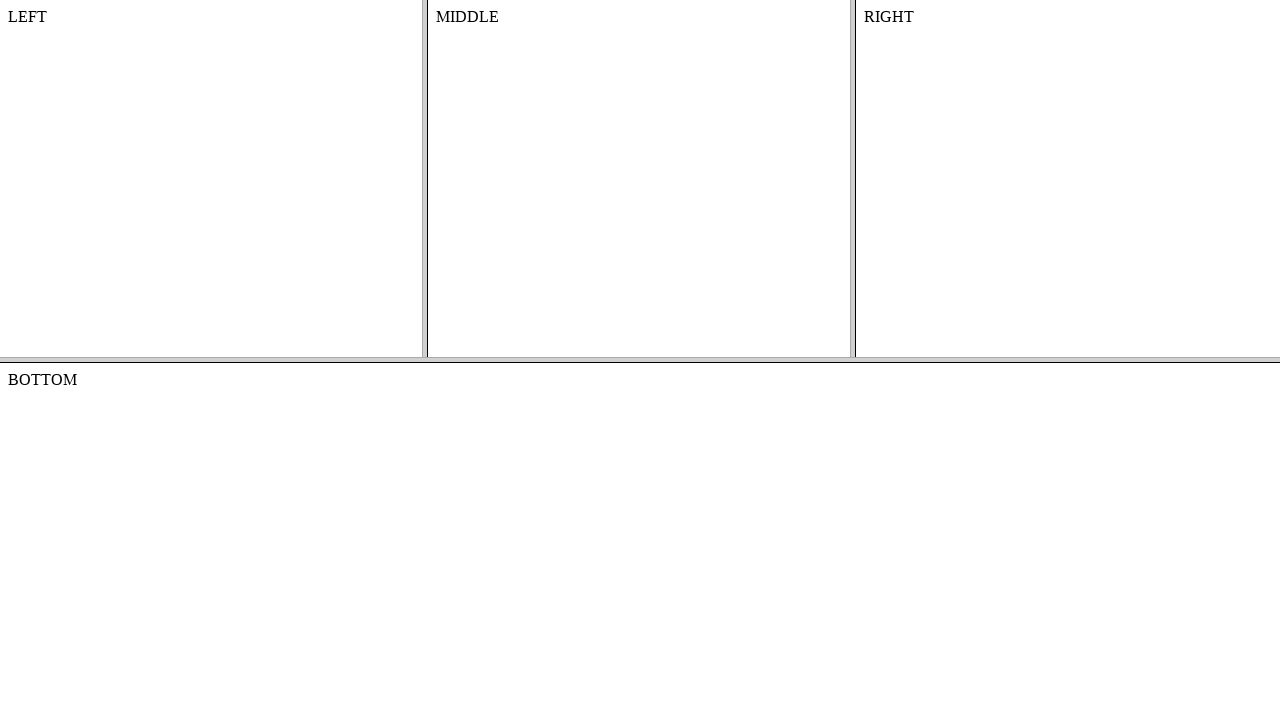

Located middle nested frame
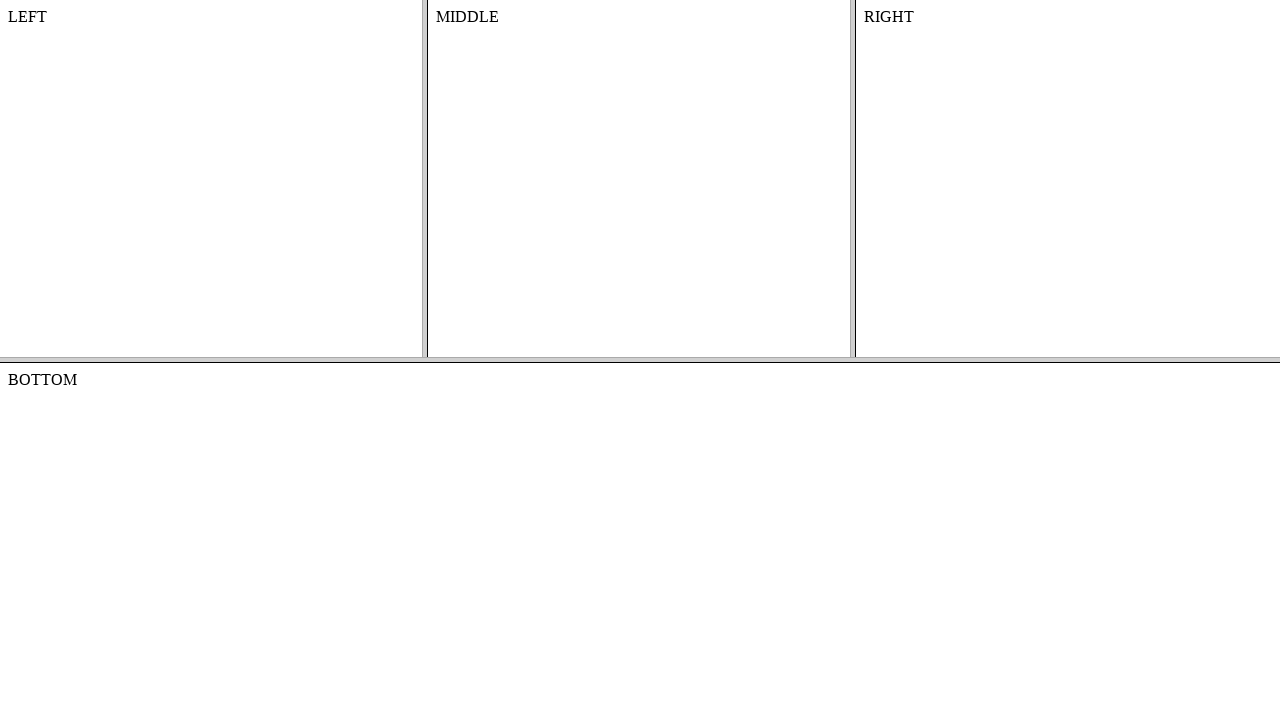

Read text from middle frame: 'MIDDLE'
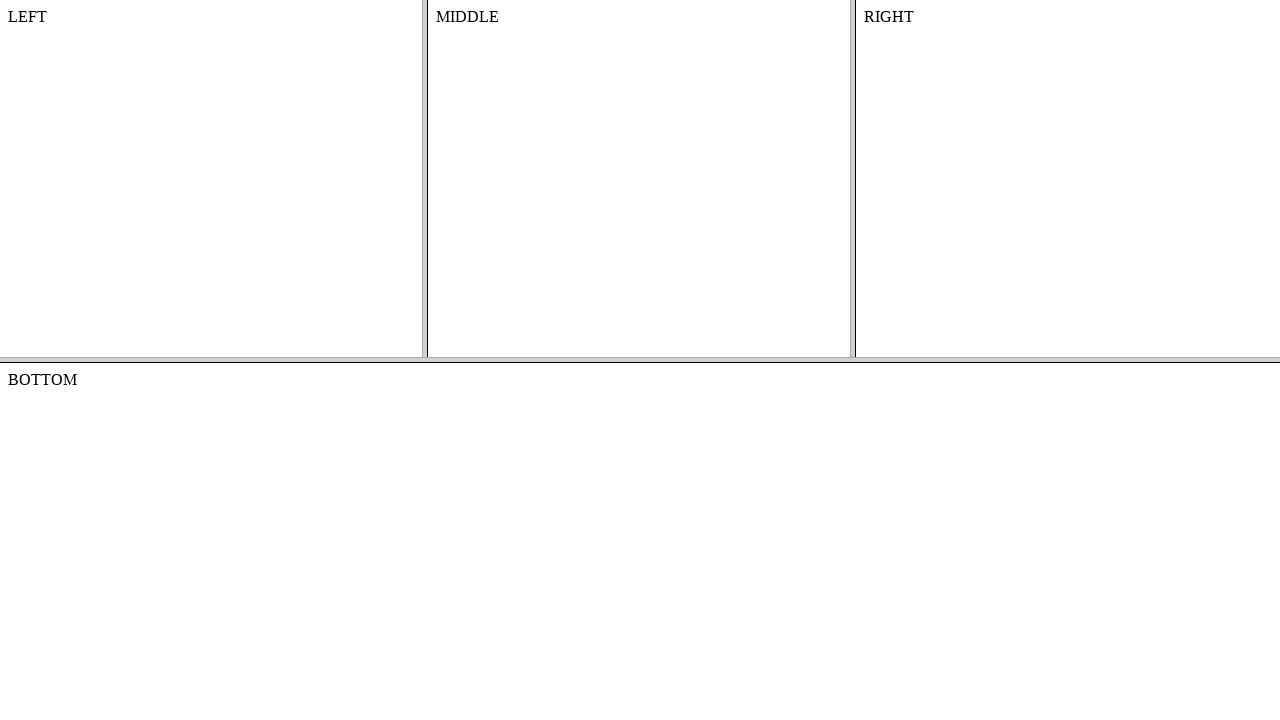

Located right nested frame
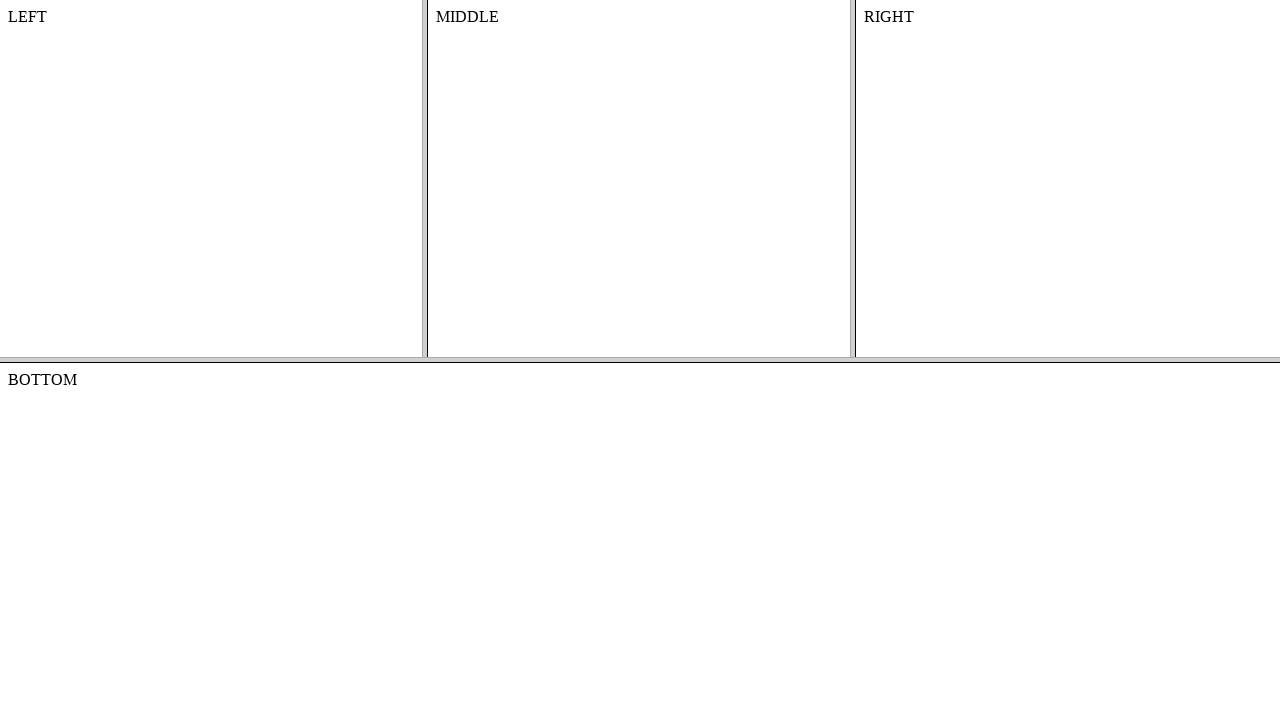

Read text from right frame: '
    RIGHT
    

'
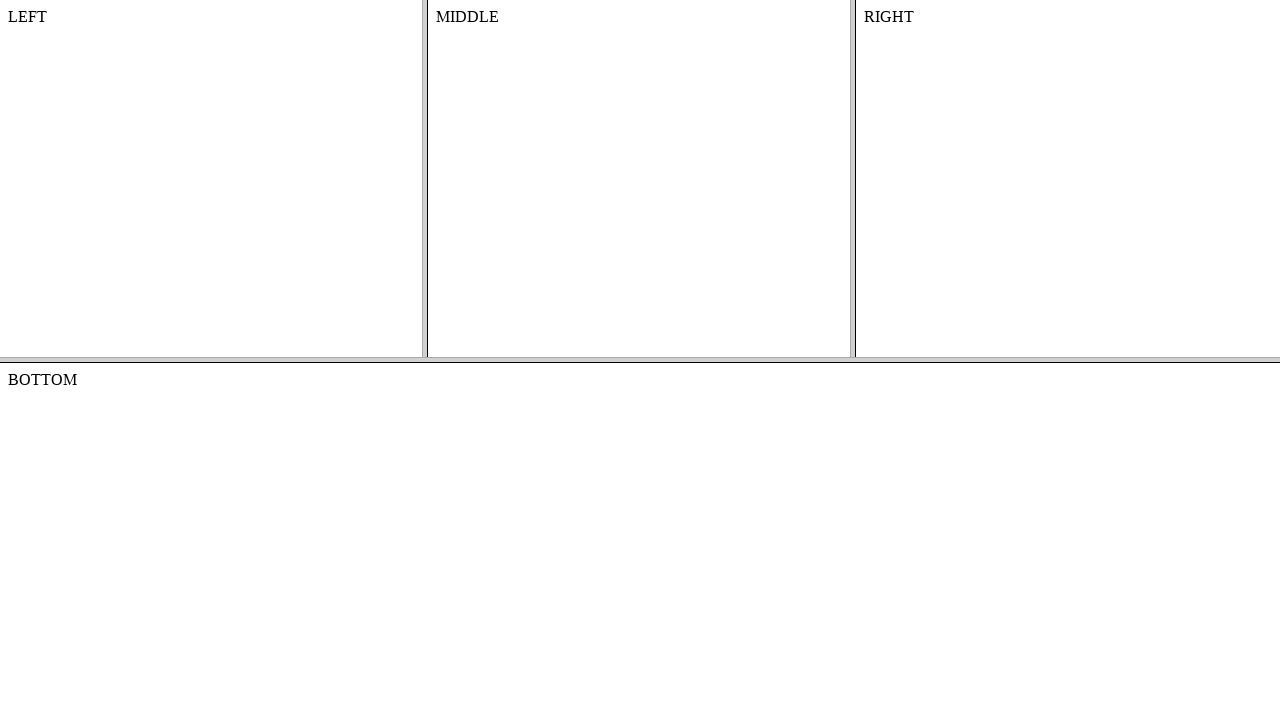

Located bottom frame
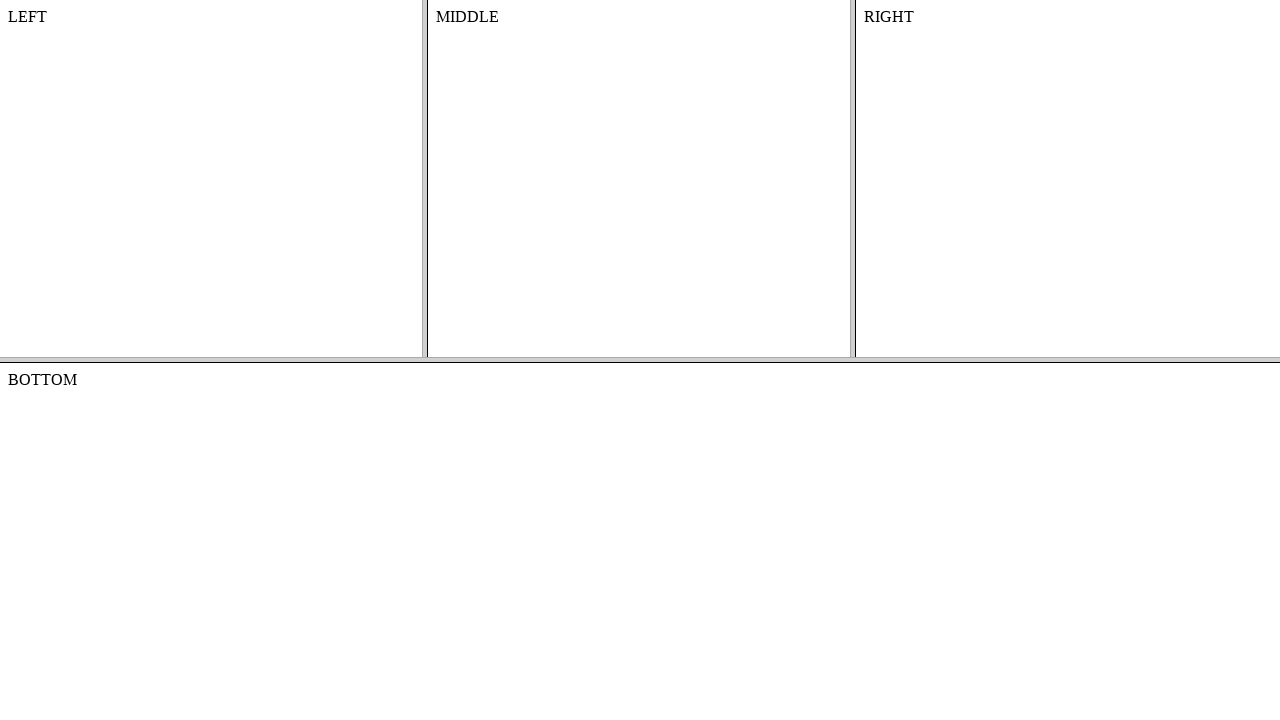

Read text from bottom frame: 'BOTTOM
'
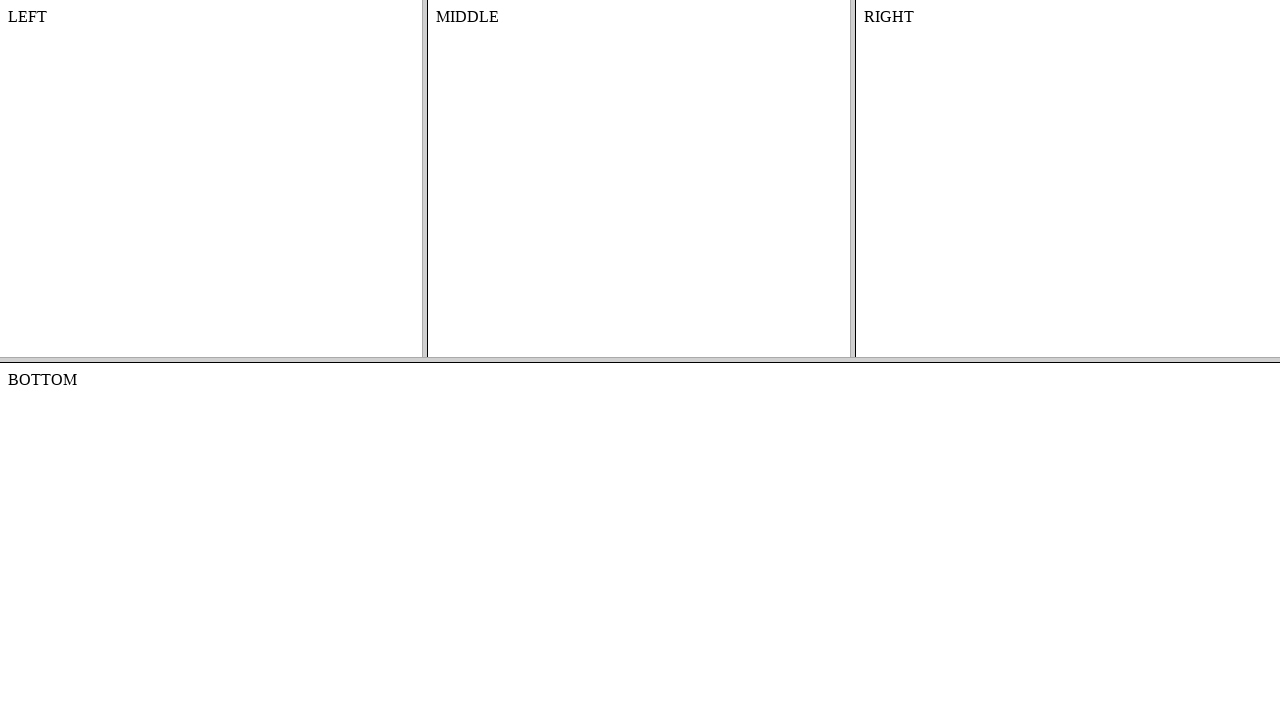

Navigated back from nested frames page
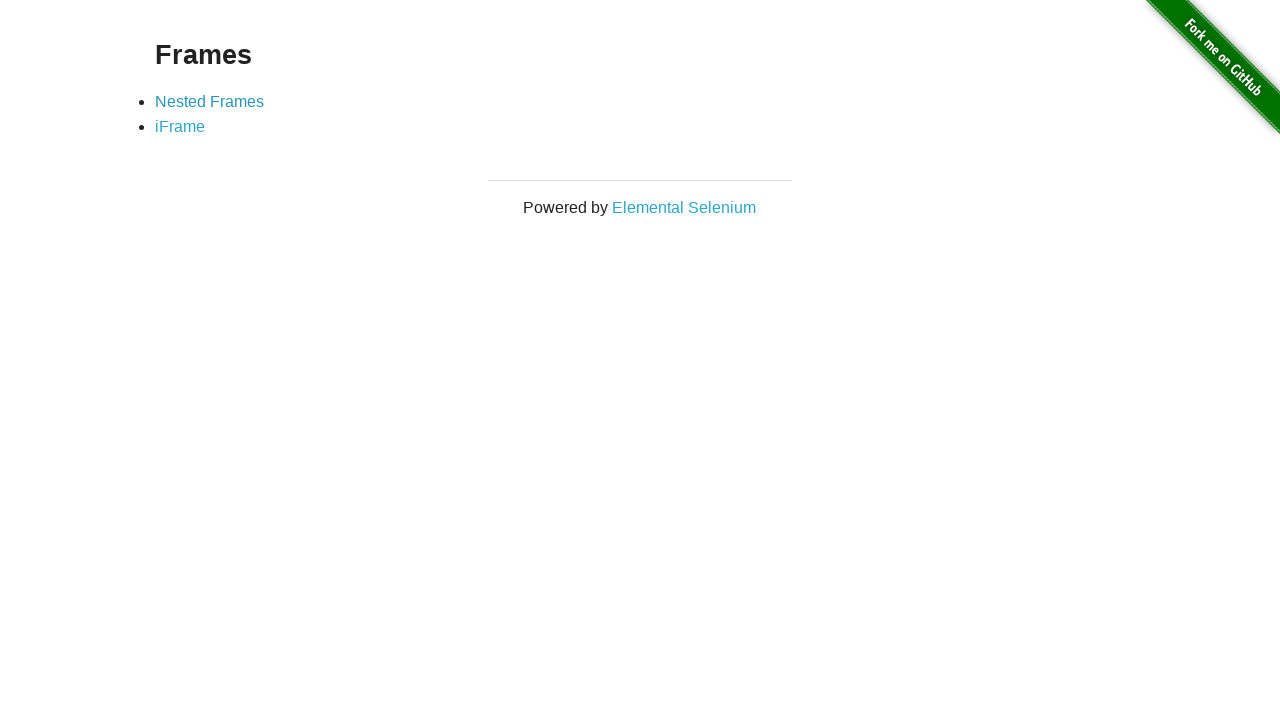

Clicked on 'iFrame' link at (180, 127) on text=iFrame
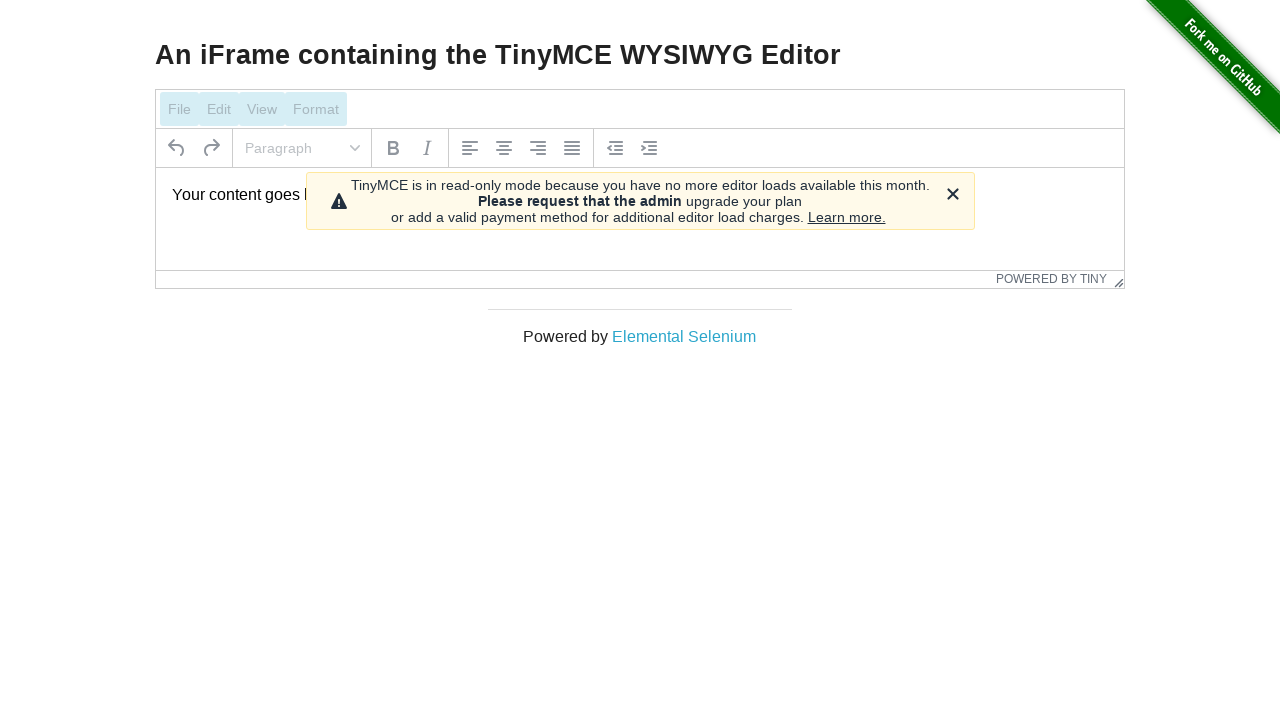

Located iFrame element
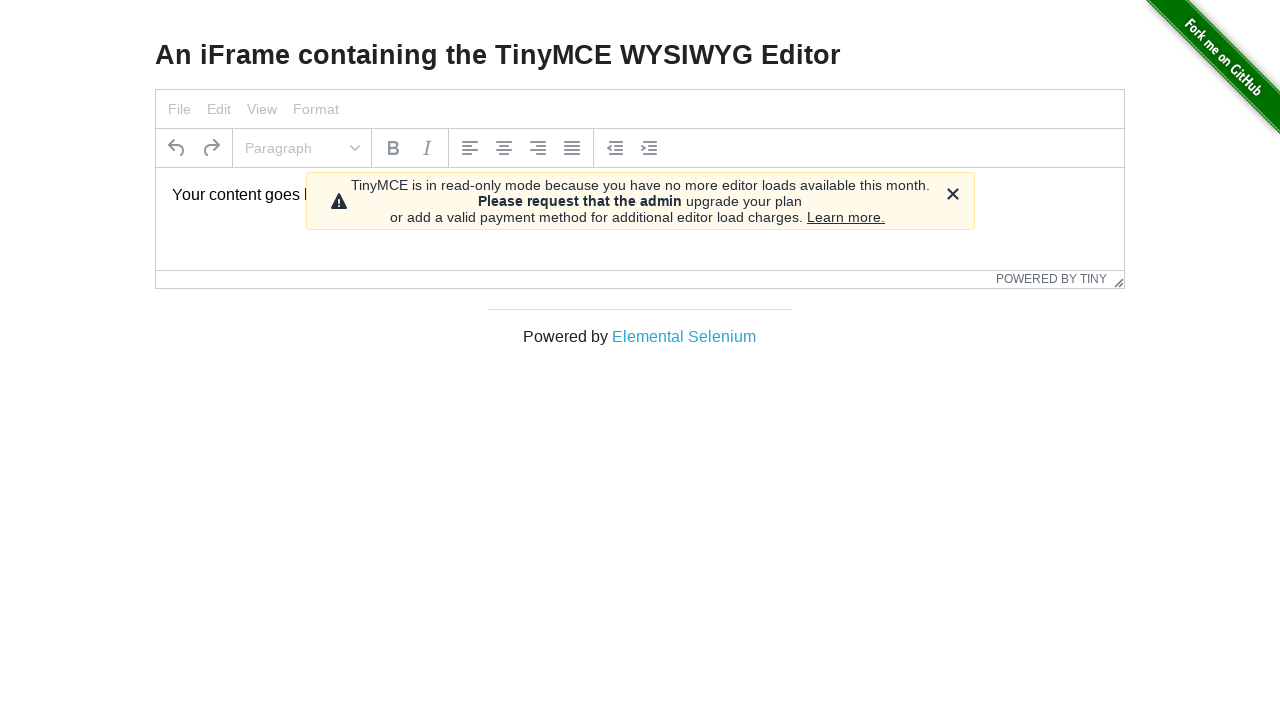

Read text from iFrame: 'Your content goes here.'
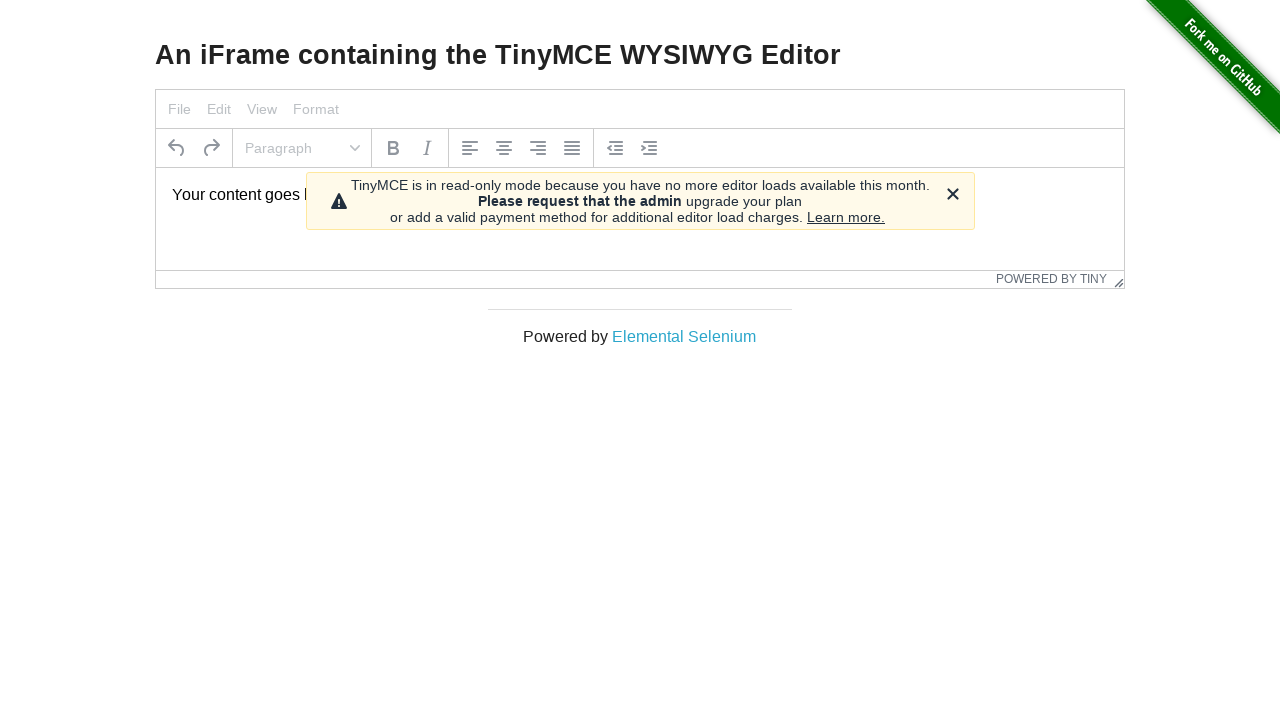

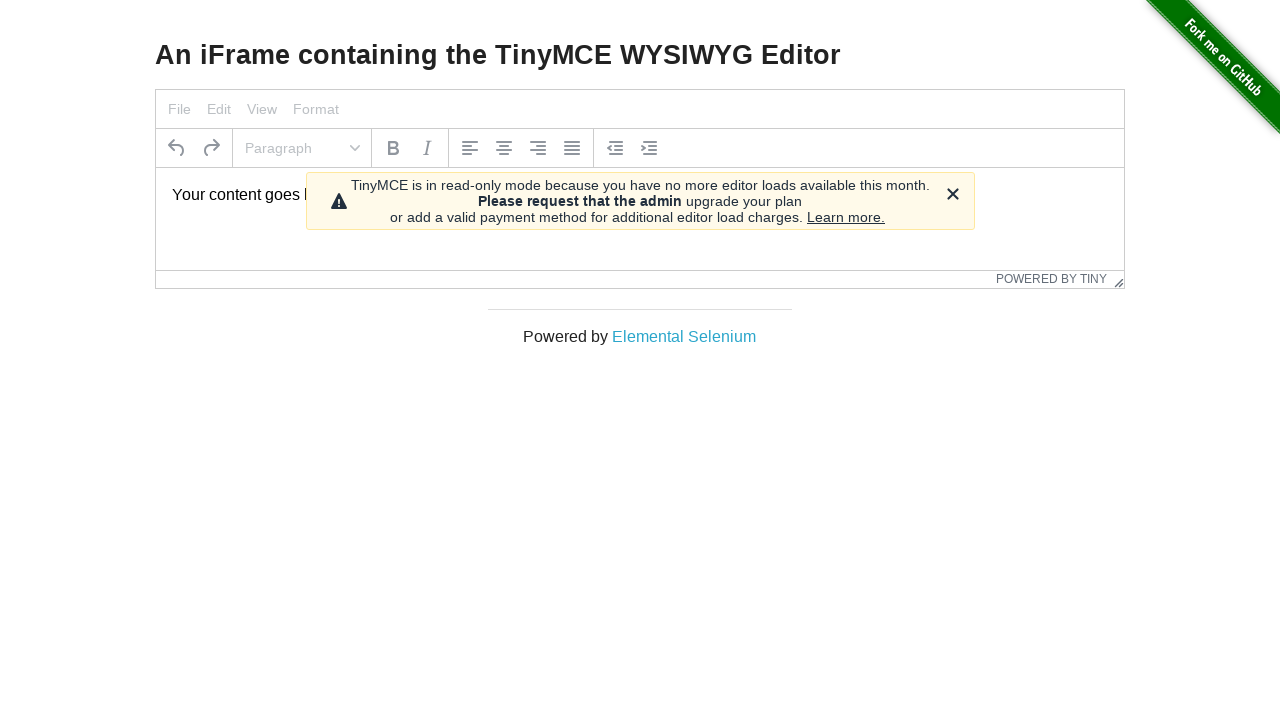